Tests table interaction functionality by navigating to a tables page, reading table structure (rows, columns, cell values), clicking to sort the table, and verifying the table data changes after sorting.

Starting URL: https://v1.training-support.net/selenium/tables

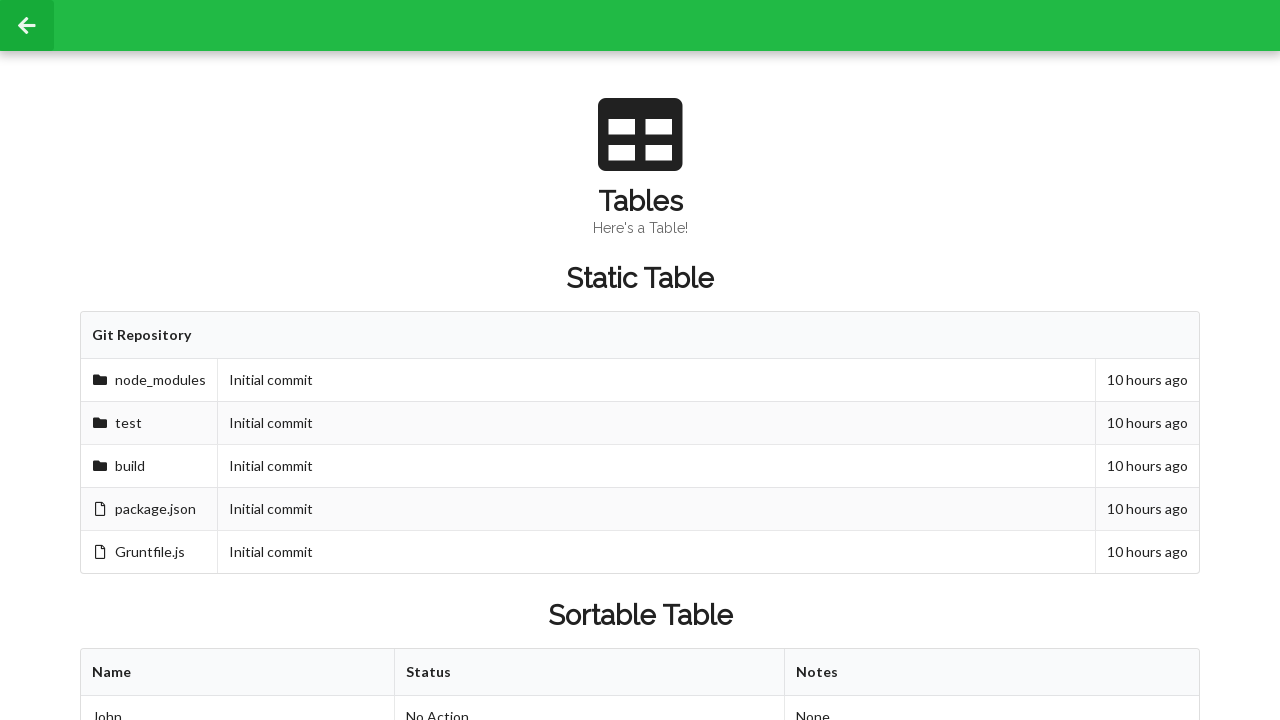

Waited for sortable table to be visible
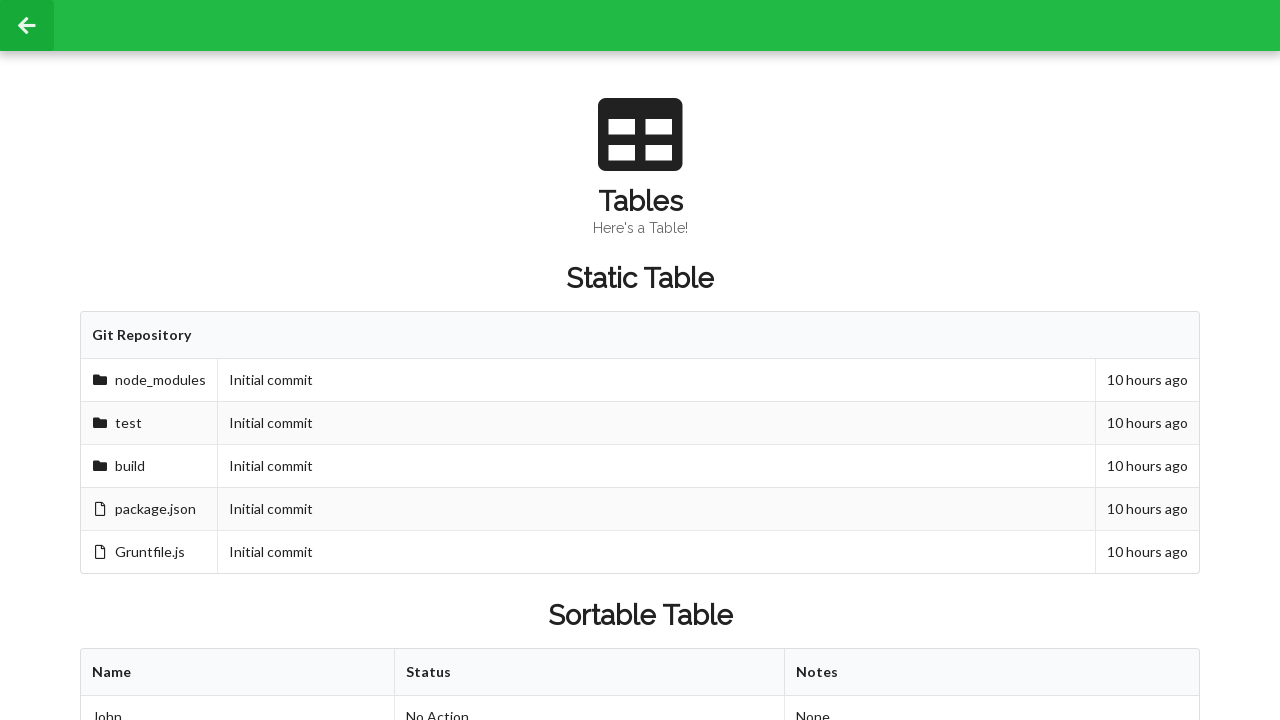

Retrieved second row, second column value before sorting: Approved
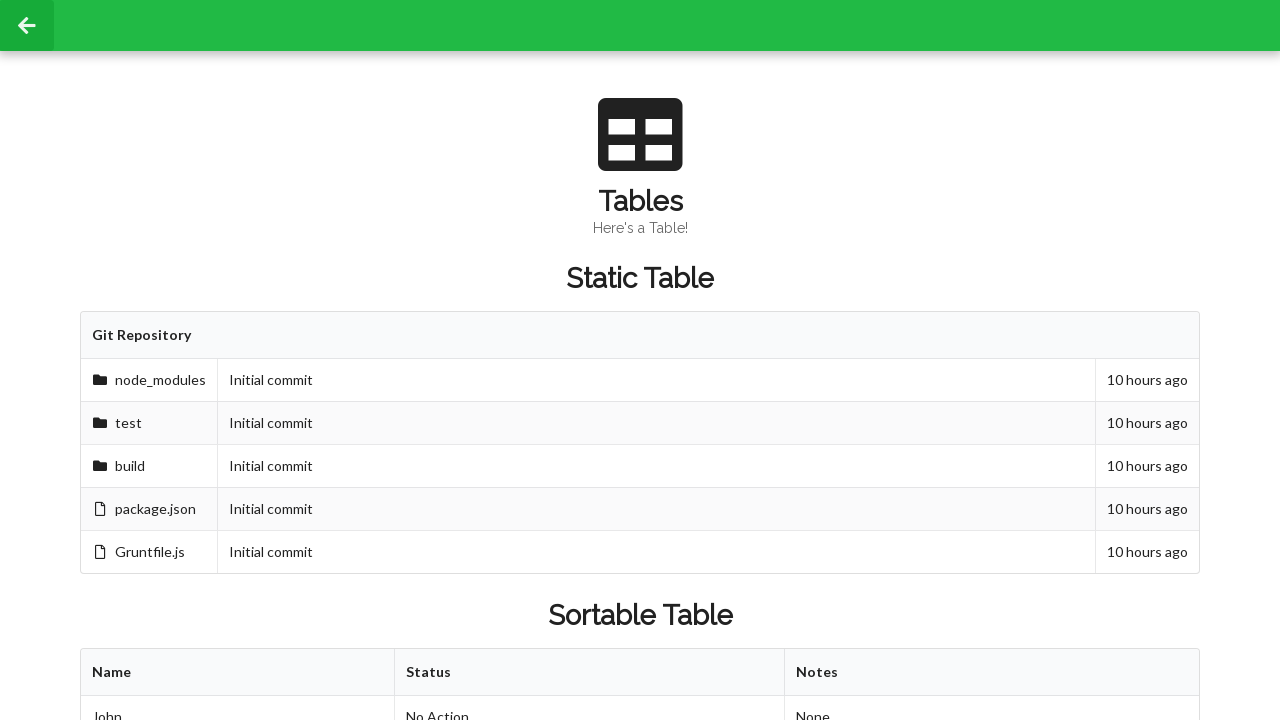

Clicked first header column to sort table at (238, 673) on xpath=//table[@id='sortableTable']/thead/tr/th
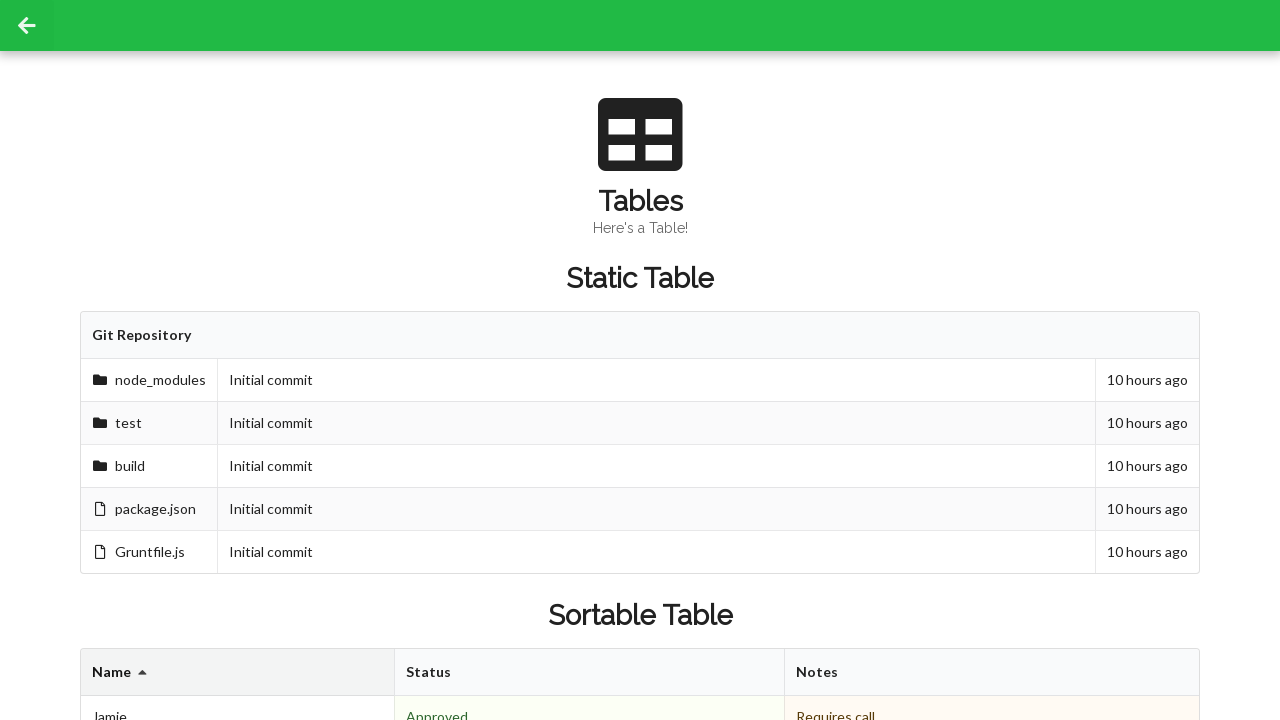

Waited 500ms for sort operation to complete
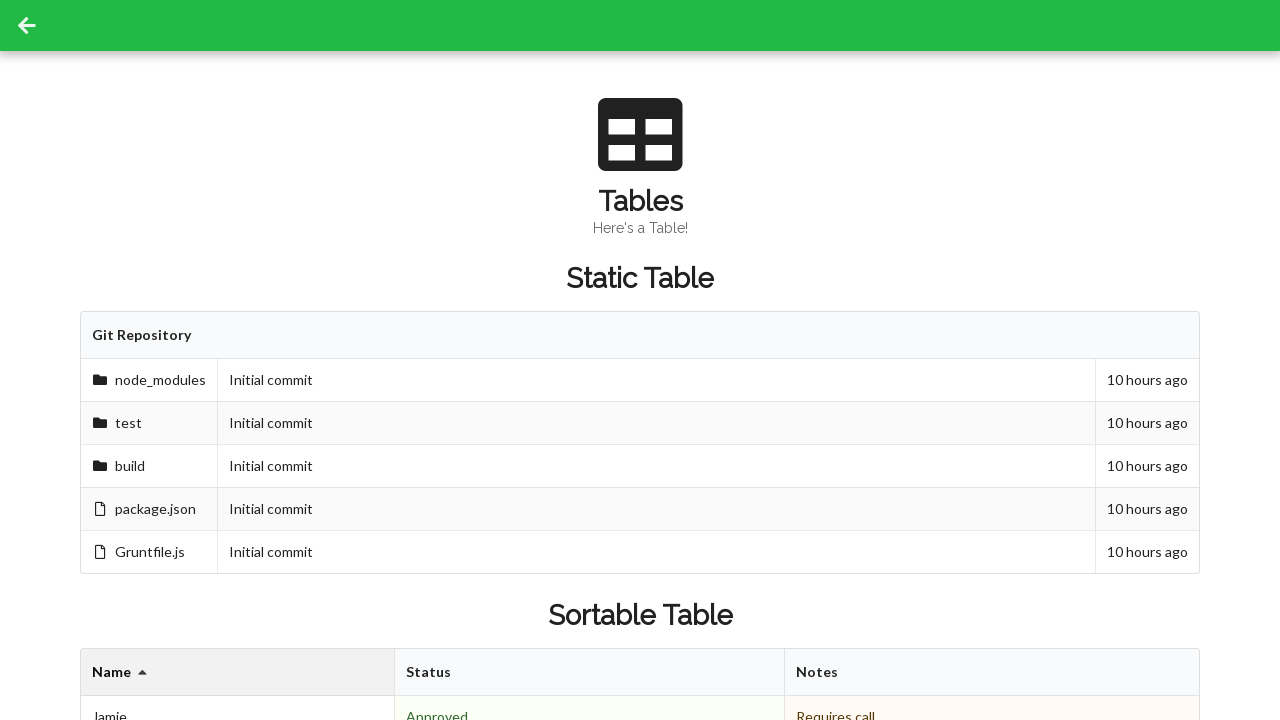

Retrieved second row, second column value after sorting: Denied
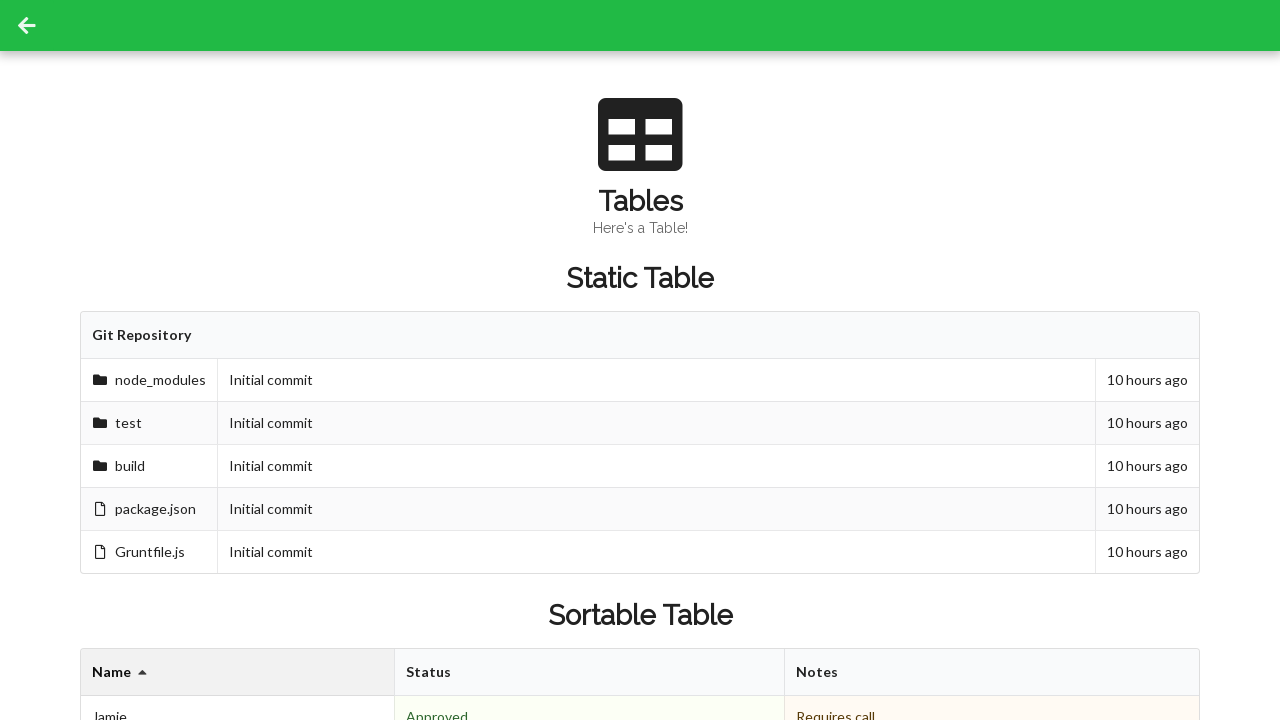

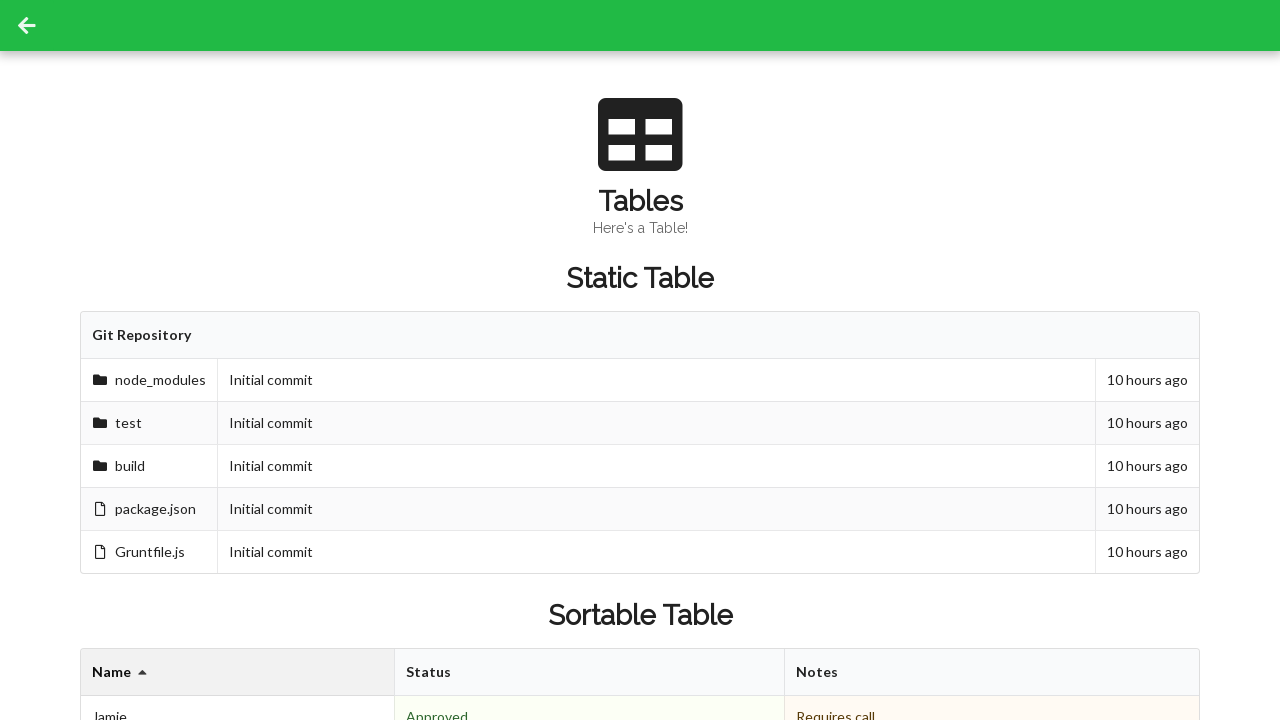